Tests navigation to the Day-use passes page via the mega menu by clicking through the Reservations menu items and verifying the correct URL and page title

Starting URL: https://bcparks.ca/

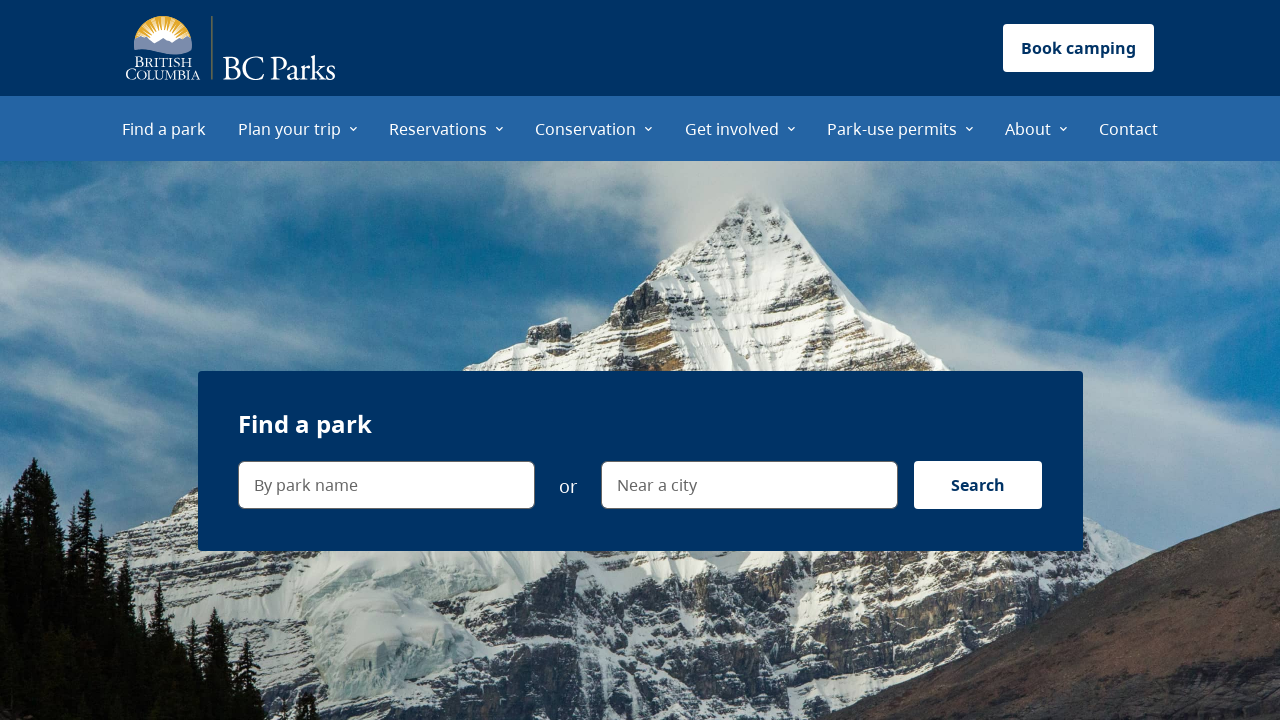

Waited for page to fully load (networkidle state)
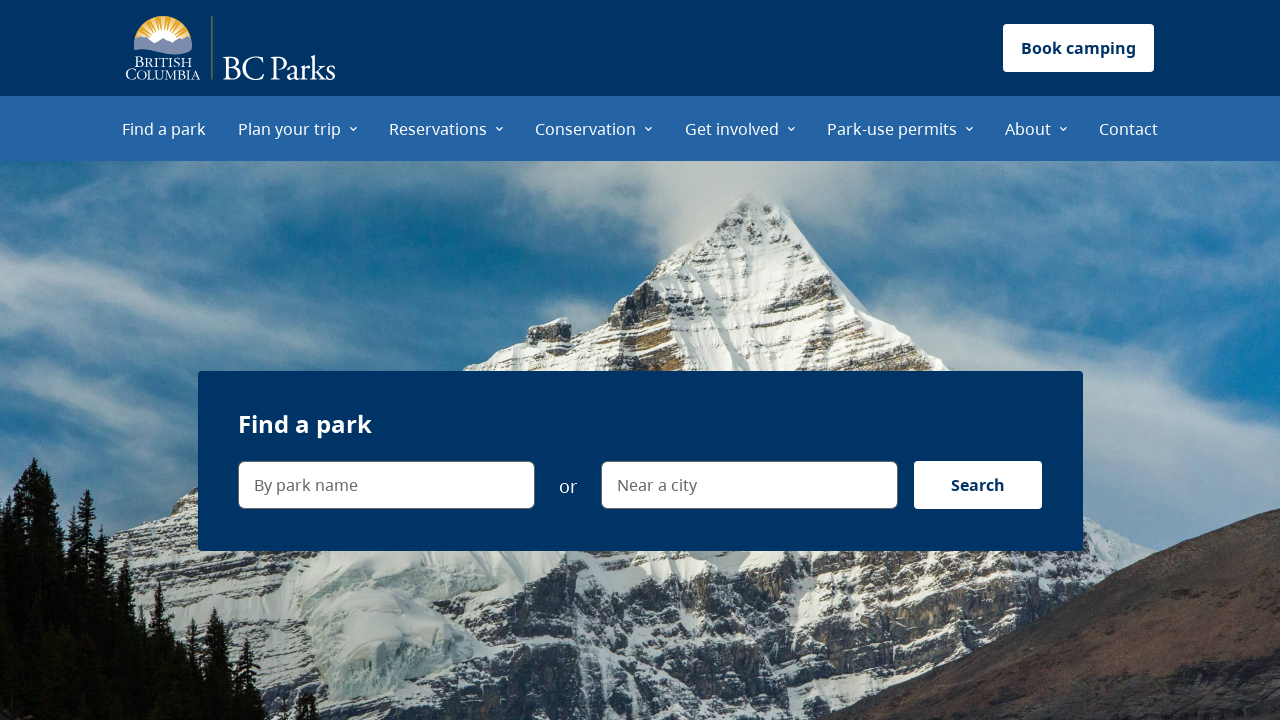

Clicked on Reservations menu item in mega menu at (446, 128) on internal:role=menuitem[name="Reservations"i]
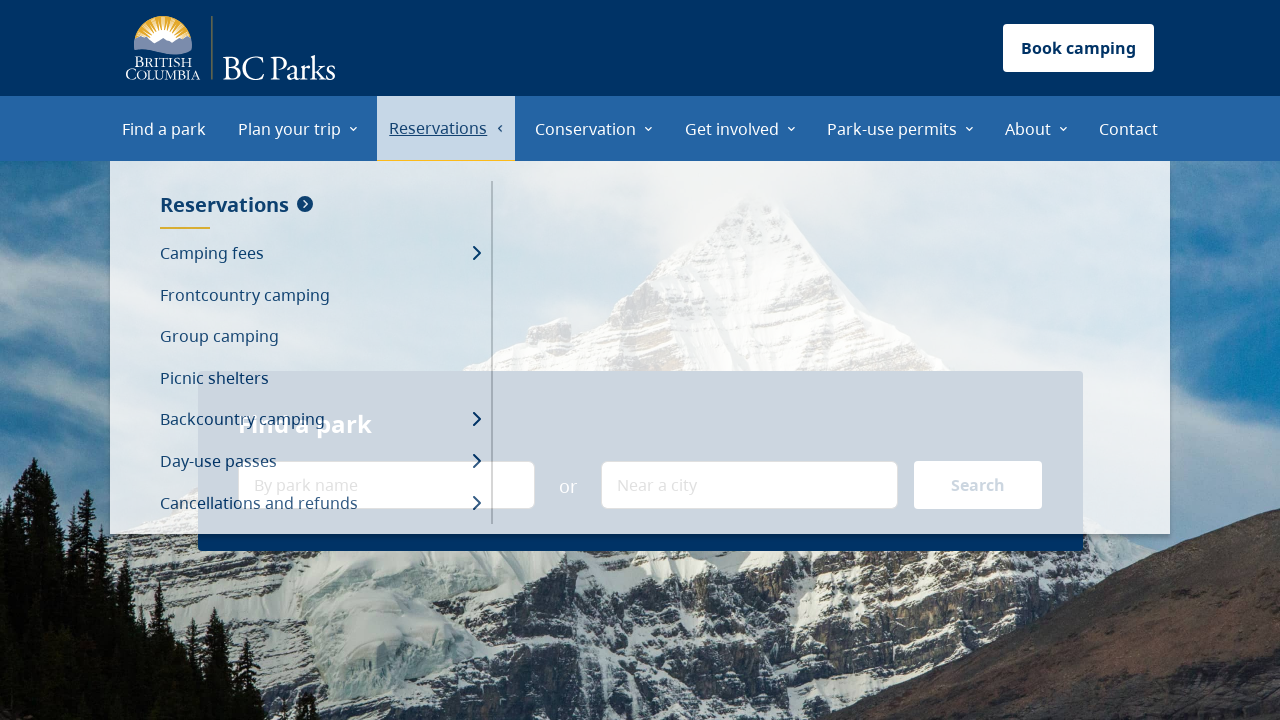

Clicked on Day-use passes menu item (first occurrence) at (320, 462) on internal:role=menuitem[name="Day-use passes"i]
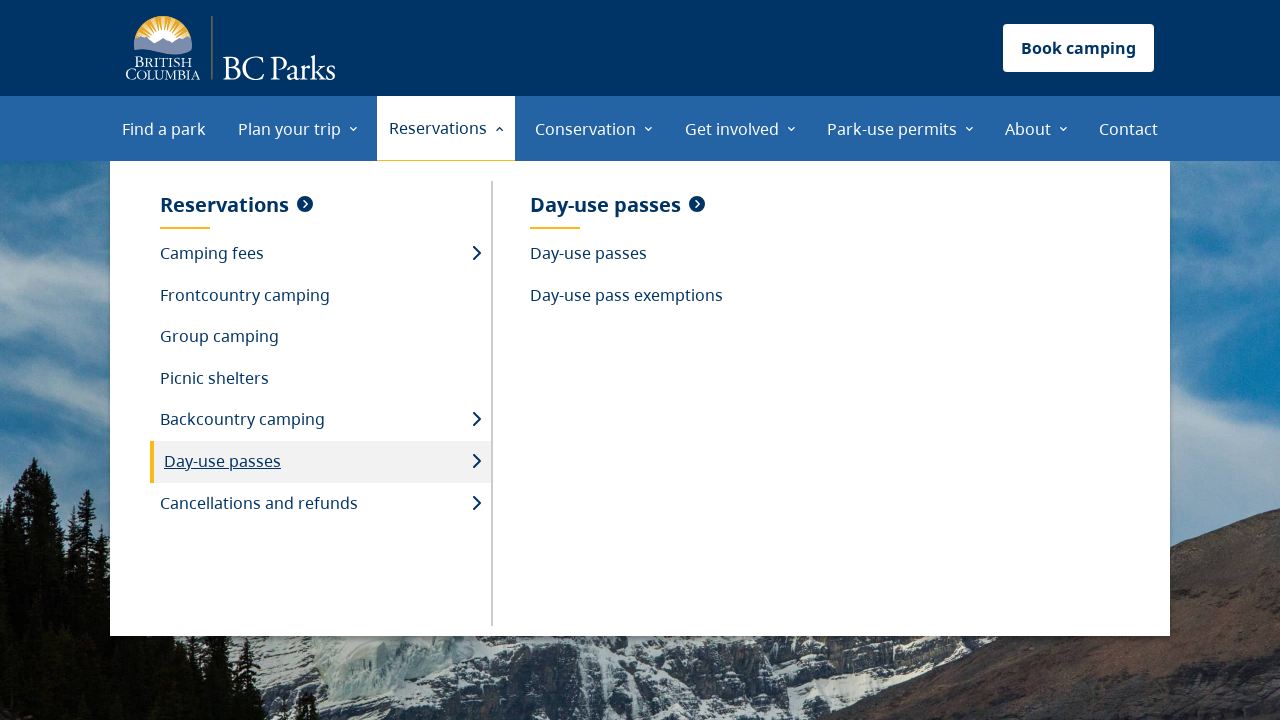

Clicked on Day-use passes menu item (second occurrence) at (626, 205) on internal:role=menuitem[name="Day-use passes"i] >> nth=1
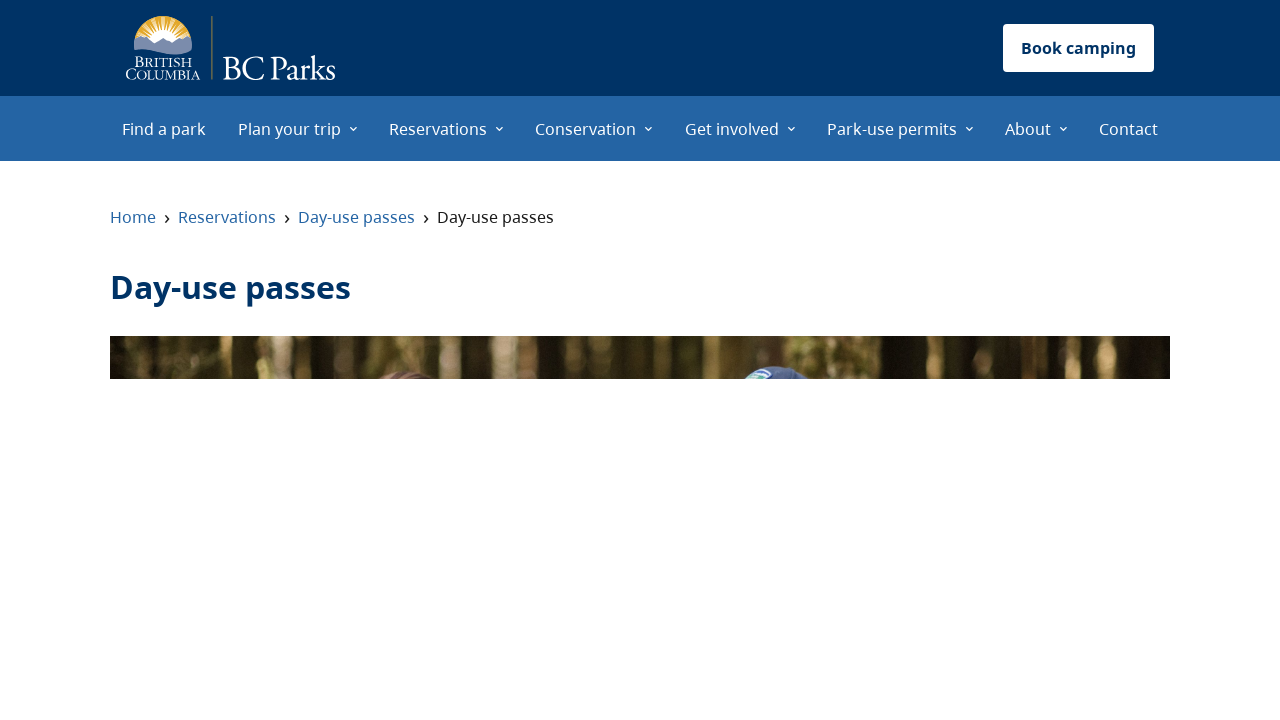

Verified URL is https://bcparks.ca/reservations/day-use-passes/
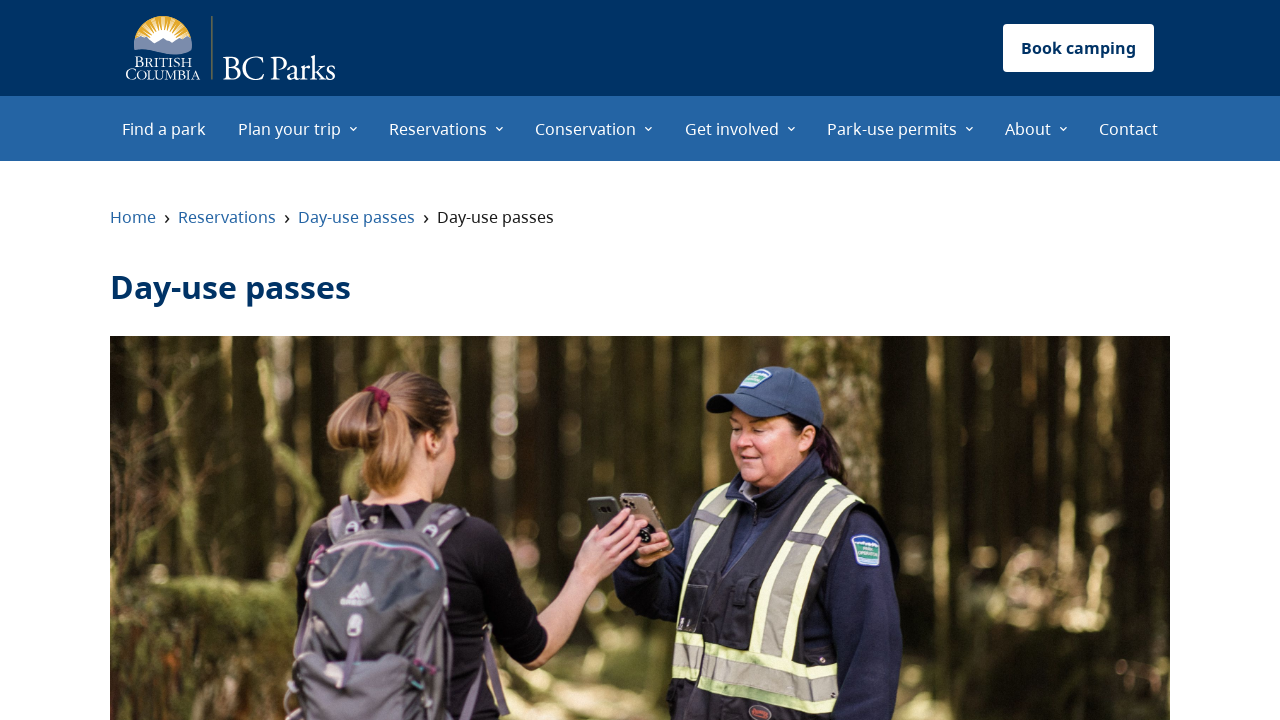

Verified page title is 'Day-use passes | BC Parks'
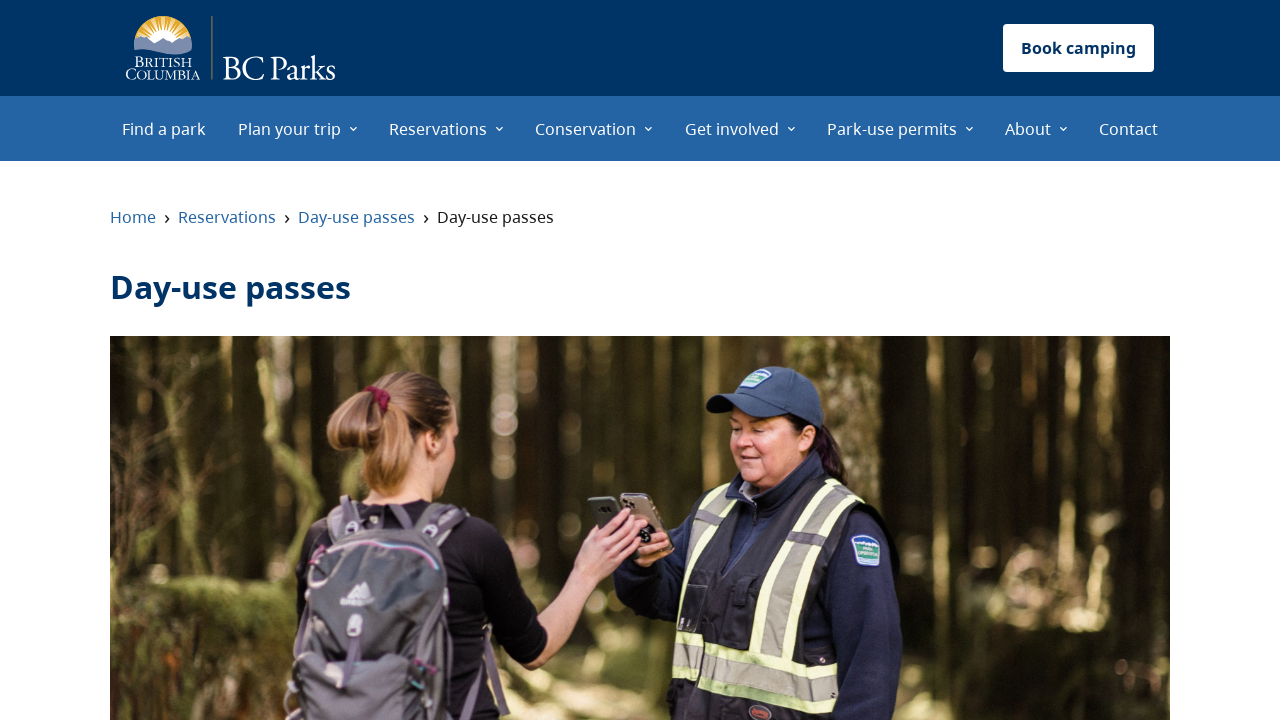

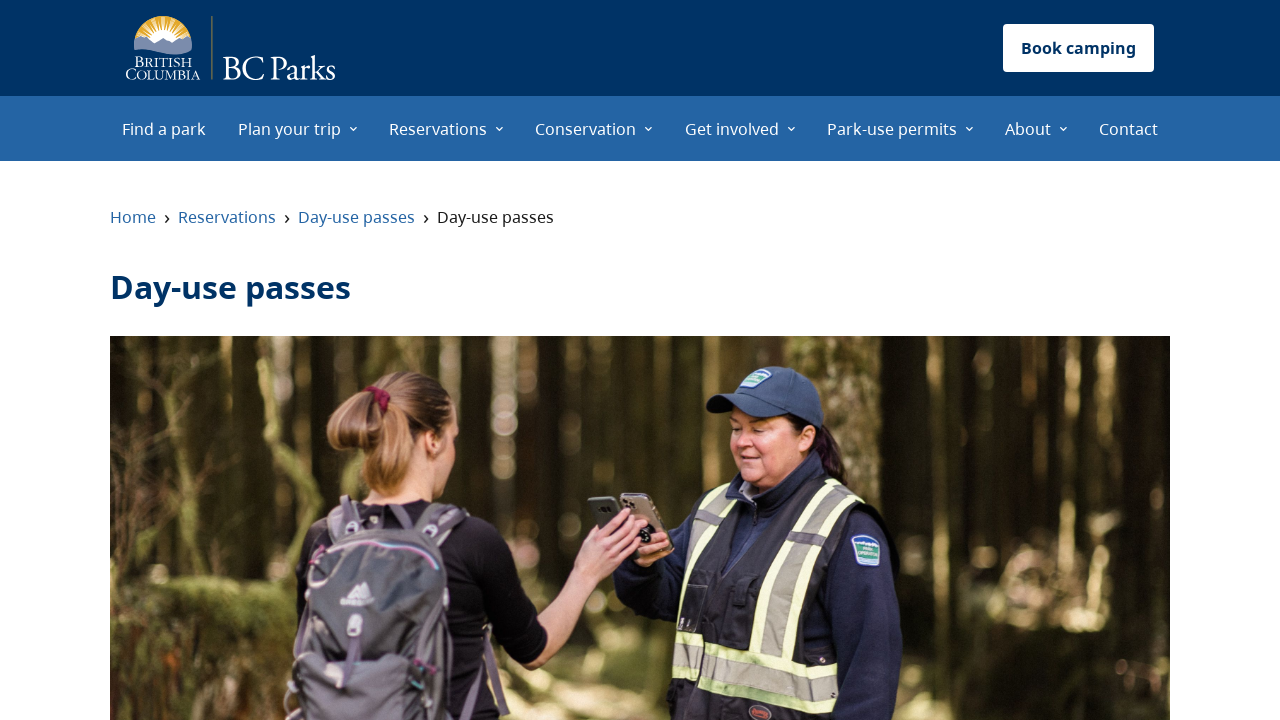